Navigates to the Pixabay homepage, a free stock photo website, and verifies the page loads successfully.

Starting URL: https://pixabay.com/

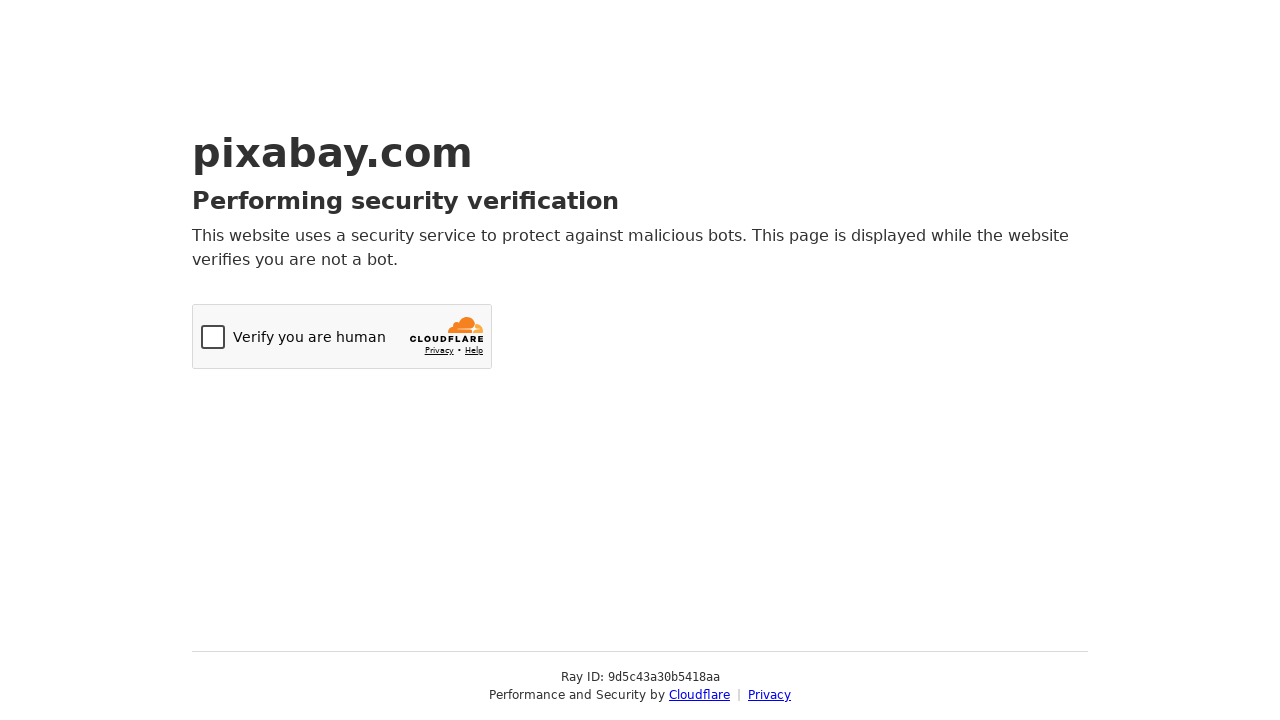

Navigated to Pixabay homepage
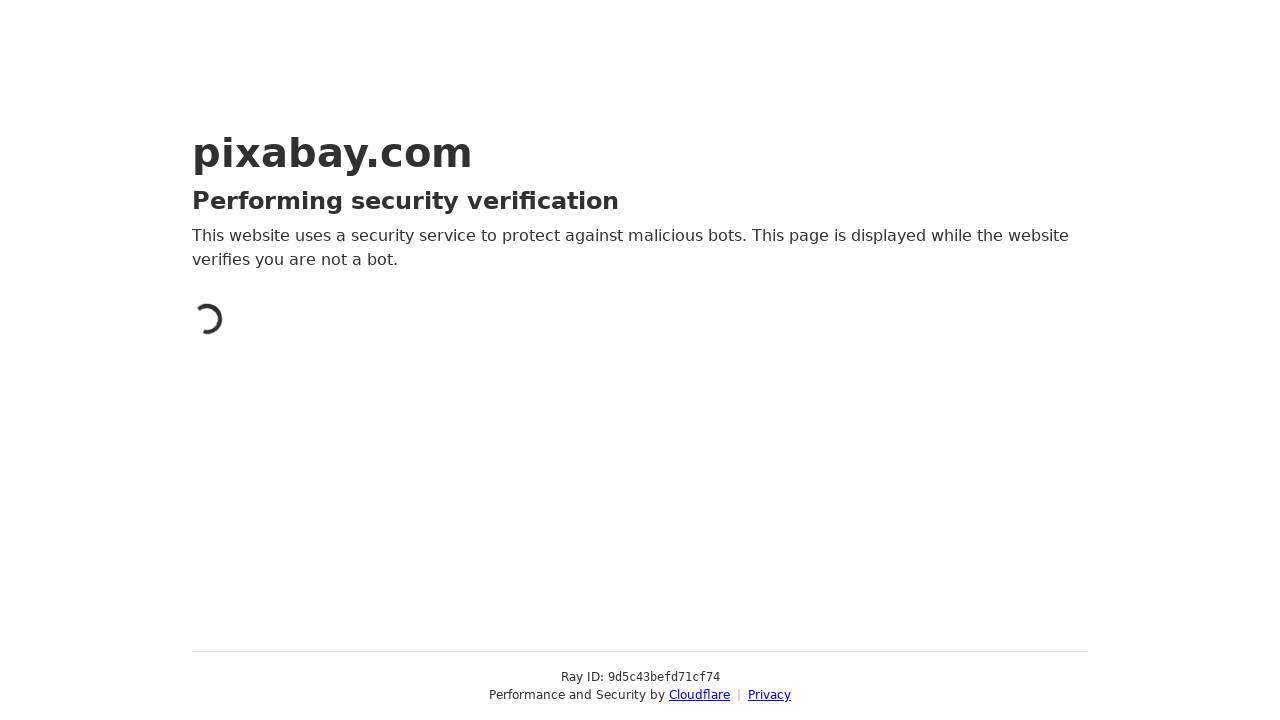

Page DOM content loaded successfully
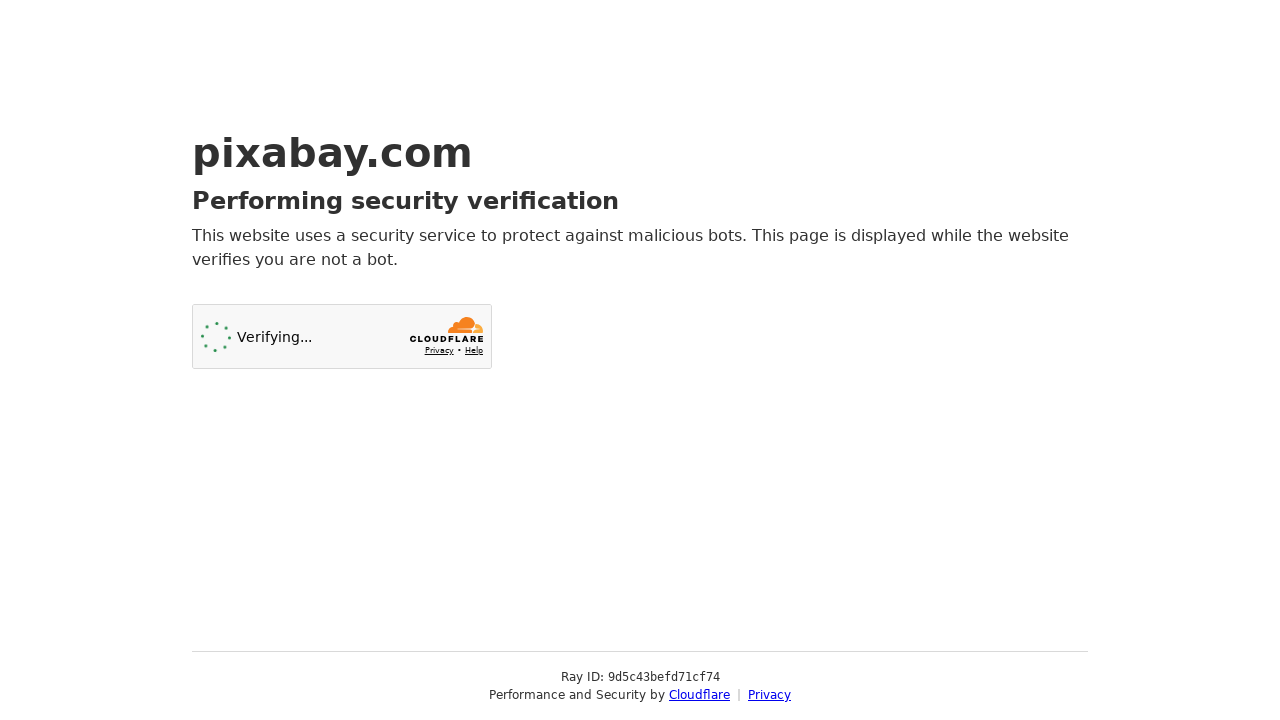

Verified current URL is https://pixabay.com/
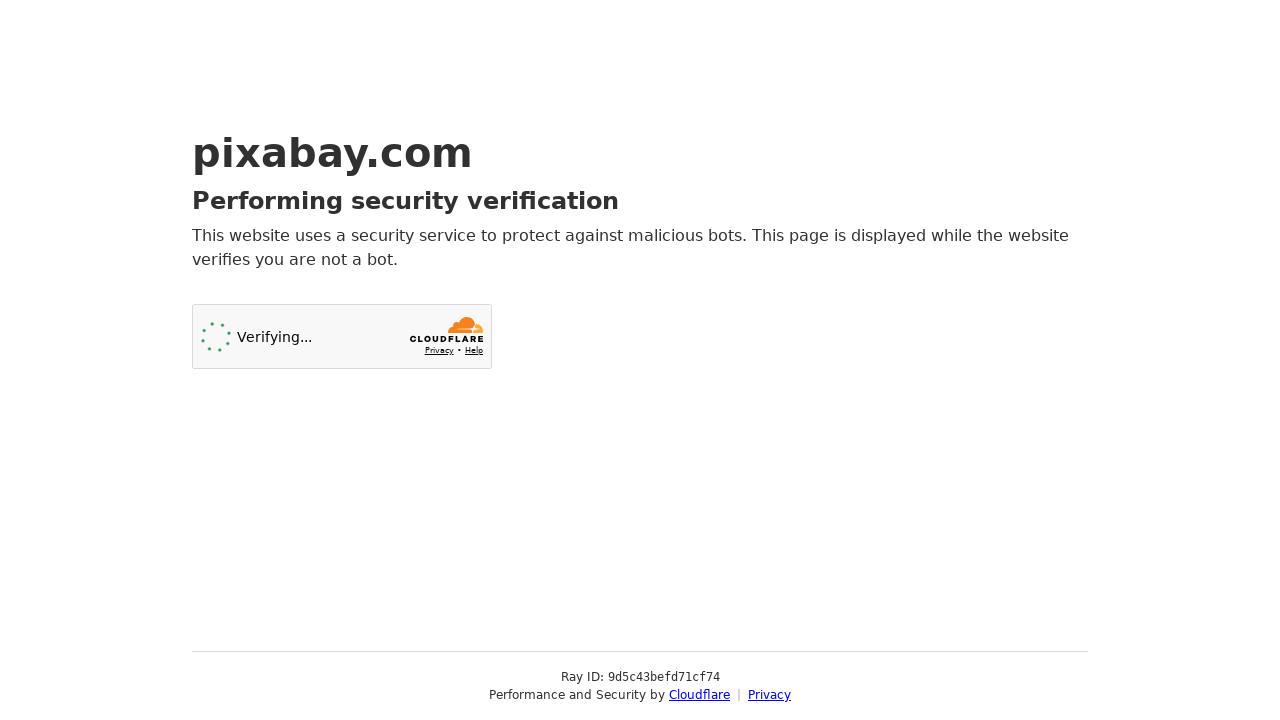

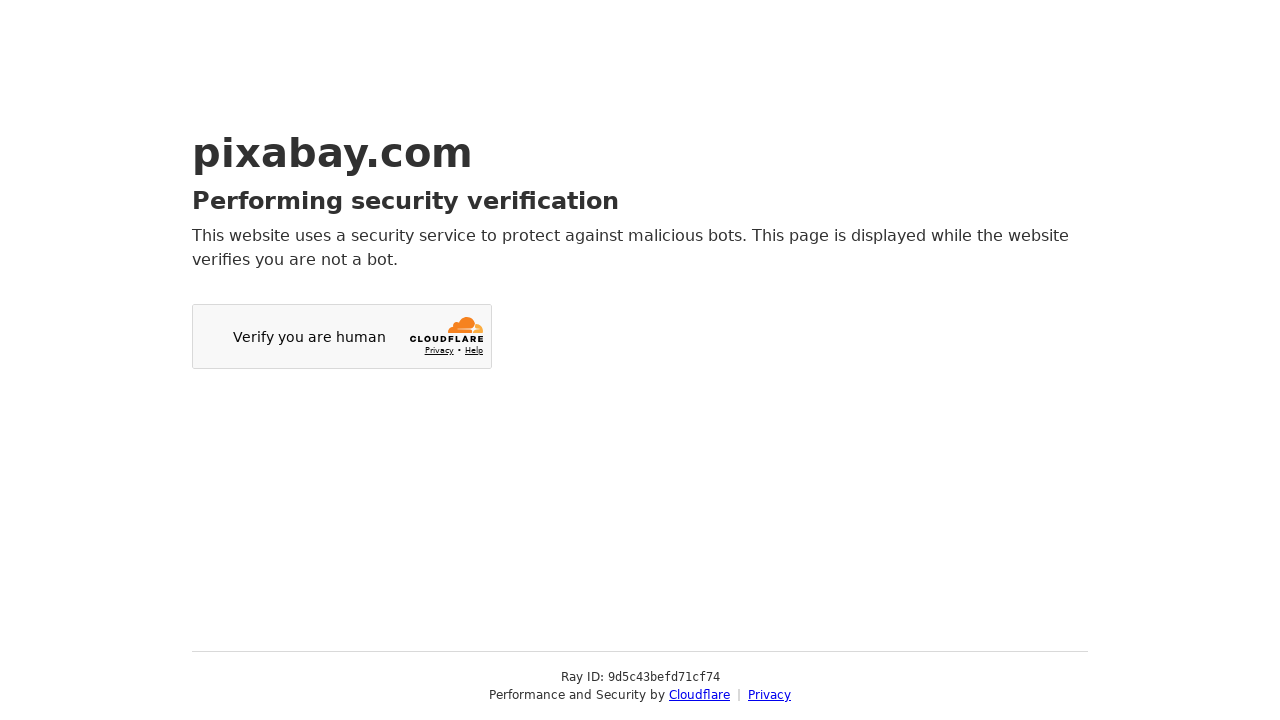